Tests marking all todo items as completed using the toggle all checkbox

Starting URL: https://demo.playwright.dev/todomvc

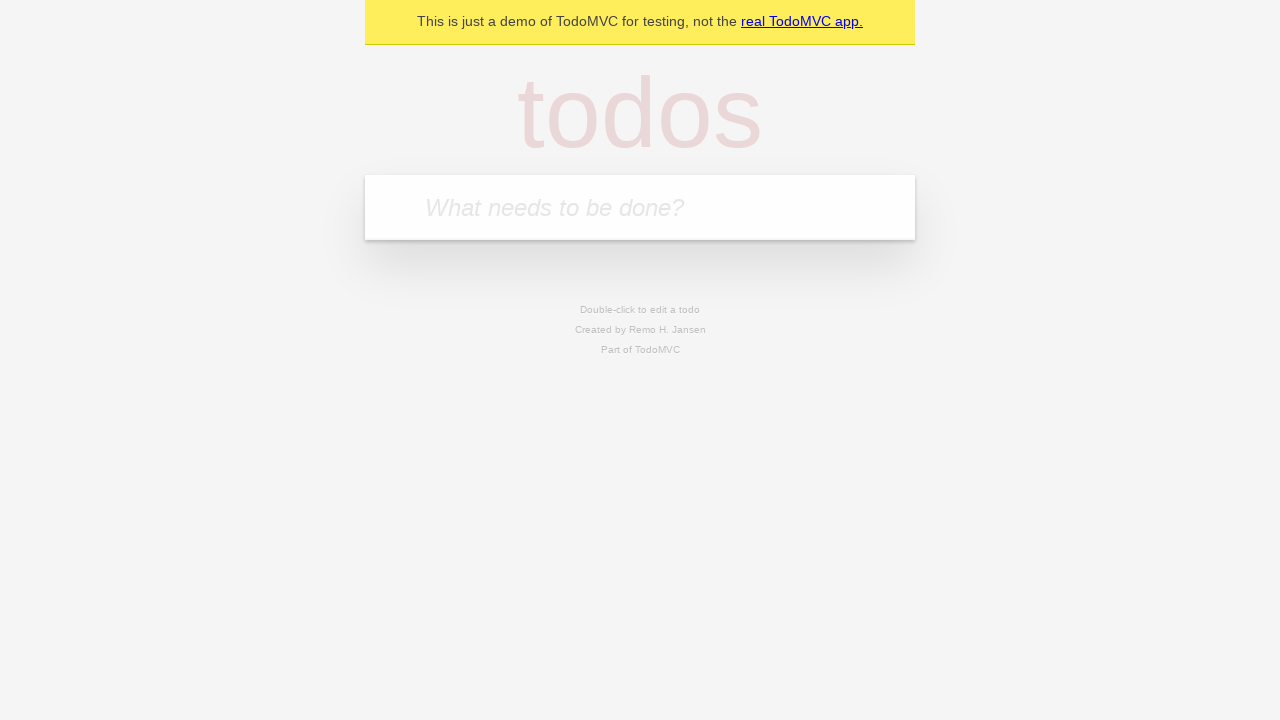

Filled todo input with 'buy some cheese' on internal:attr=[placeholder="What needs to be done?"i]
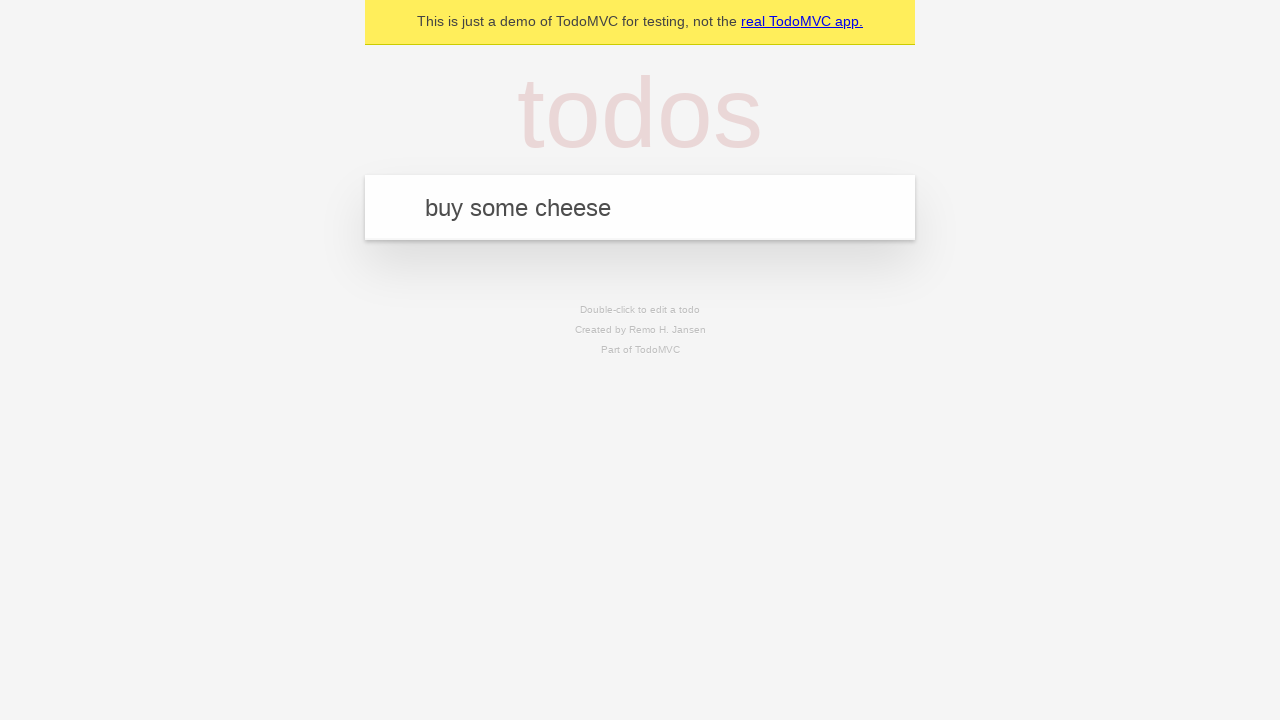

Pressed Enter to add first todo item on internal:attr=[placeholder="What needs to be done?"i]
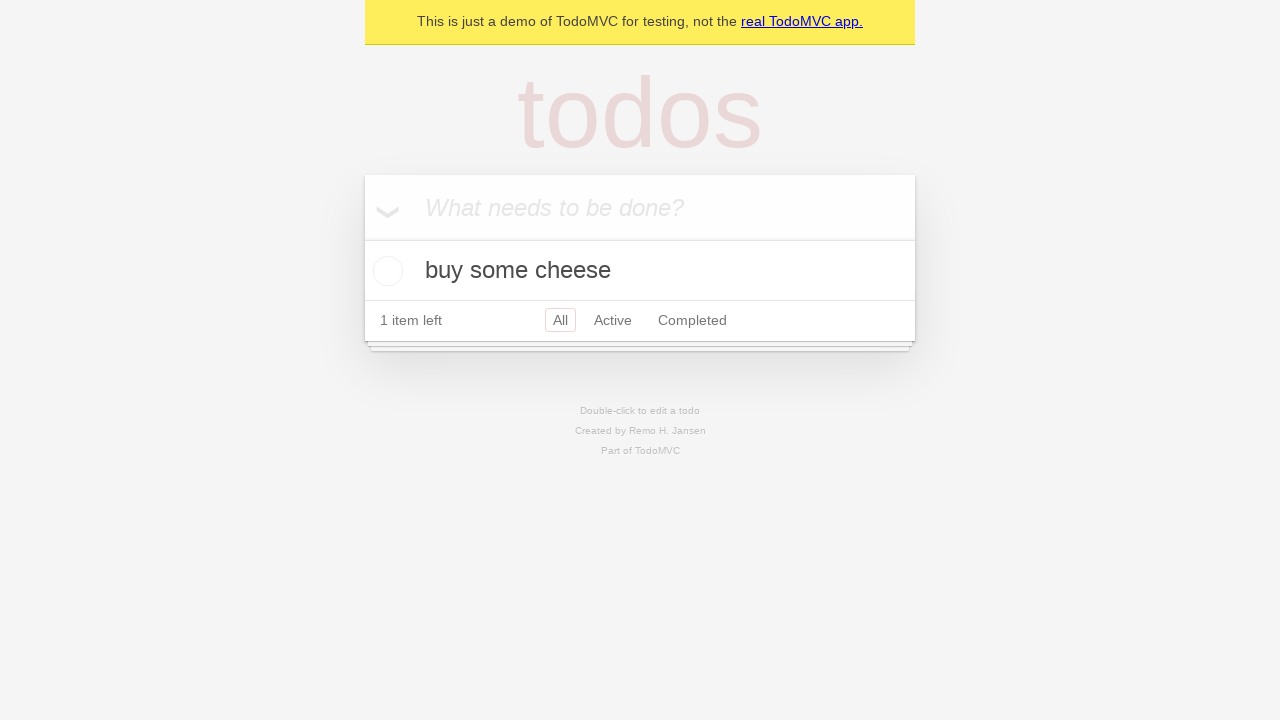

Filled todo input with 'feed the cat' on internal:attr=[placeholder="What needs to be done?"i]
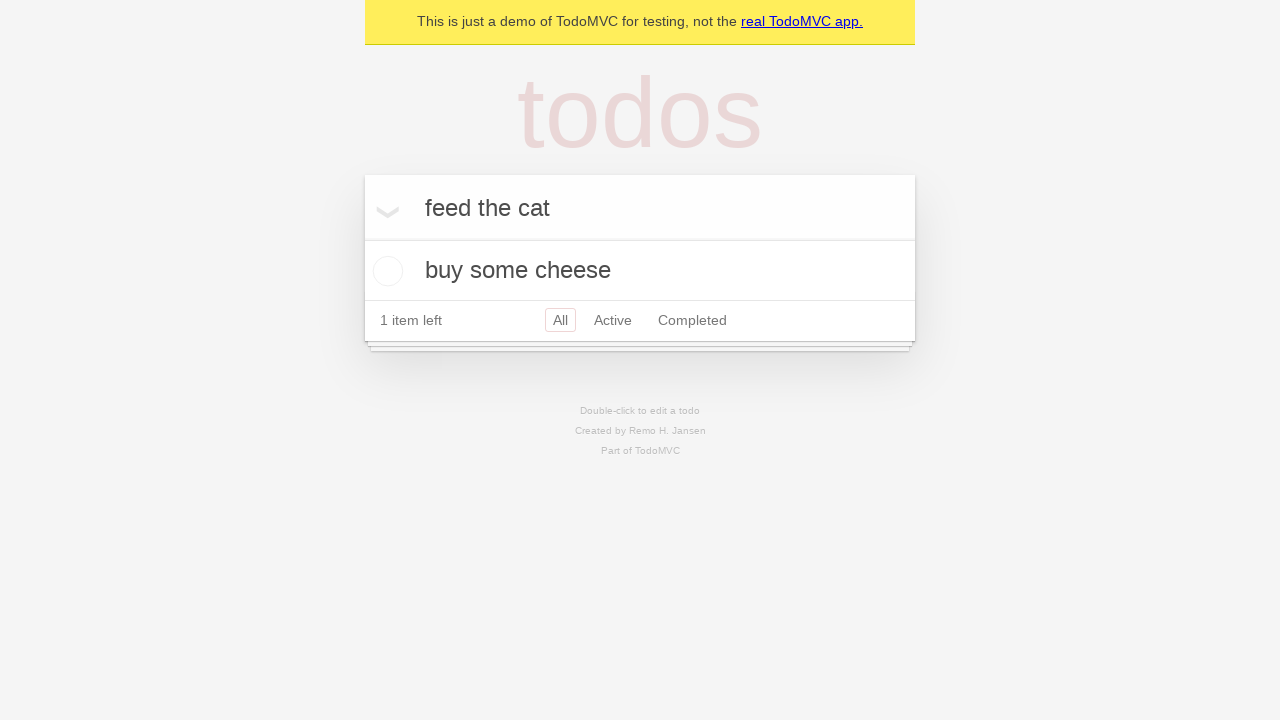

Pressed Enter to add second todo item on internal:attr=[placeholder="What needs to be done?"i]
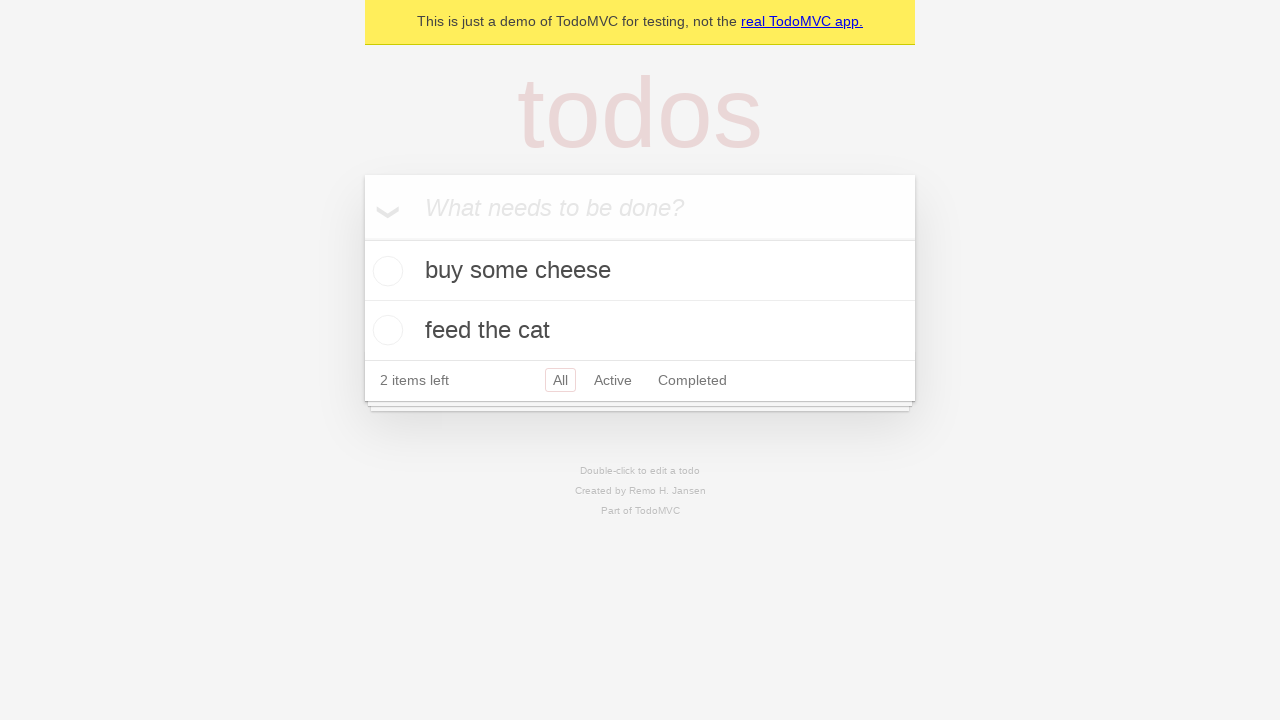

Filled todo input with 'book a doctors appointment' on internal:attr=[placeholder="What needs to be done?"i]
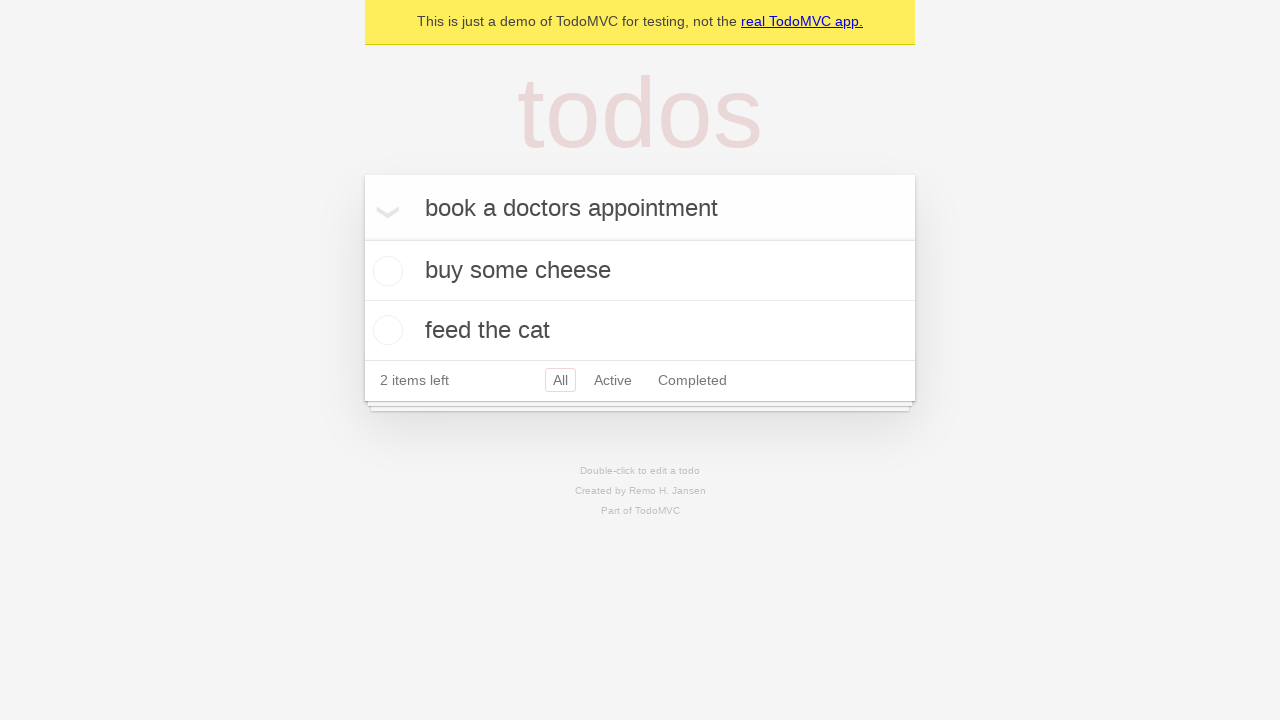

Pressed Enter to add third todo item on internal:attr=[placeholder="What needs to be done?"i]
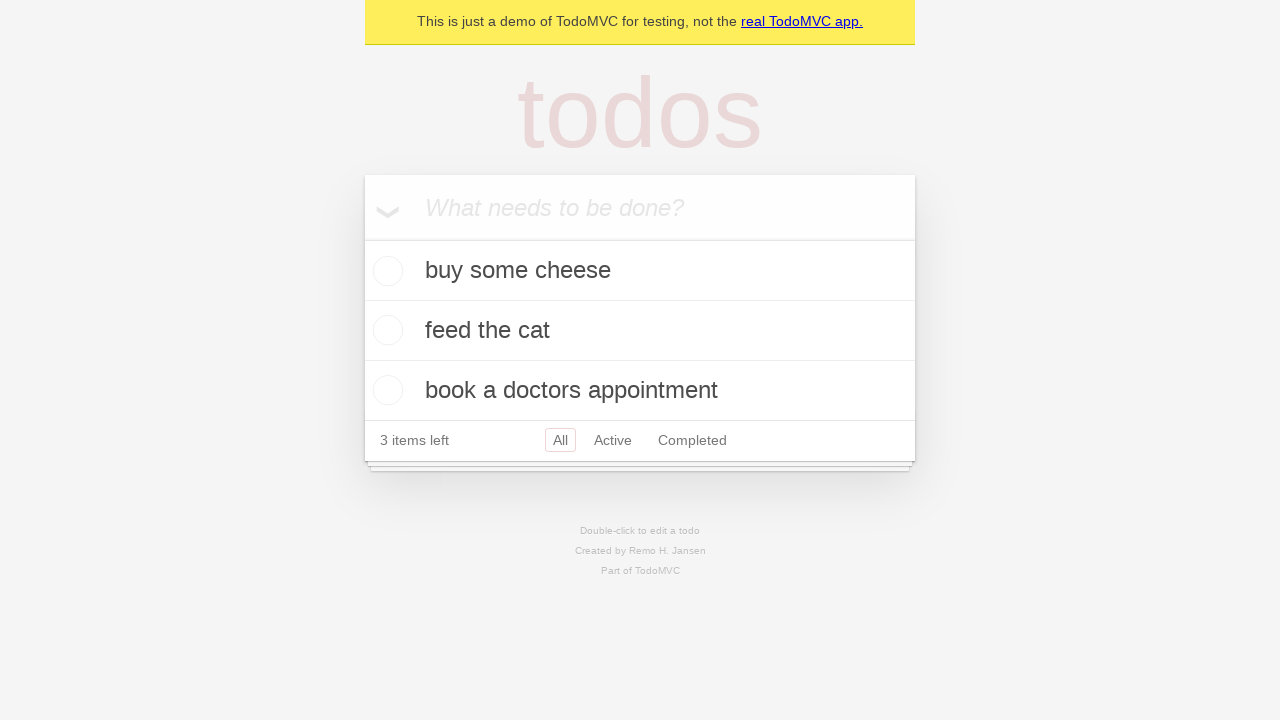

Clicked 'Mark all as complete' checkbox to mark all items as completed at (362, 238) on internal:label="Mark all as complete"i
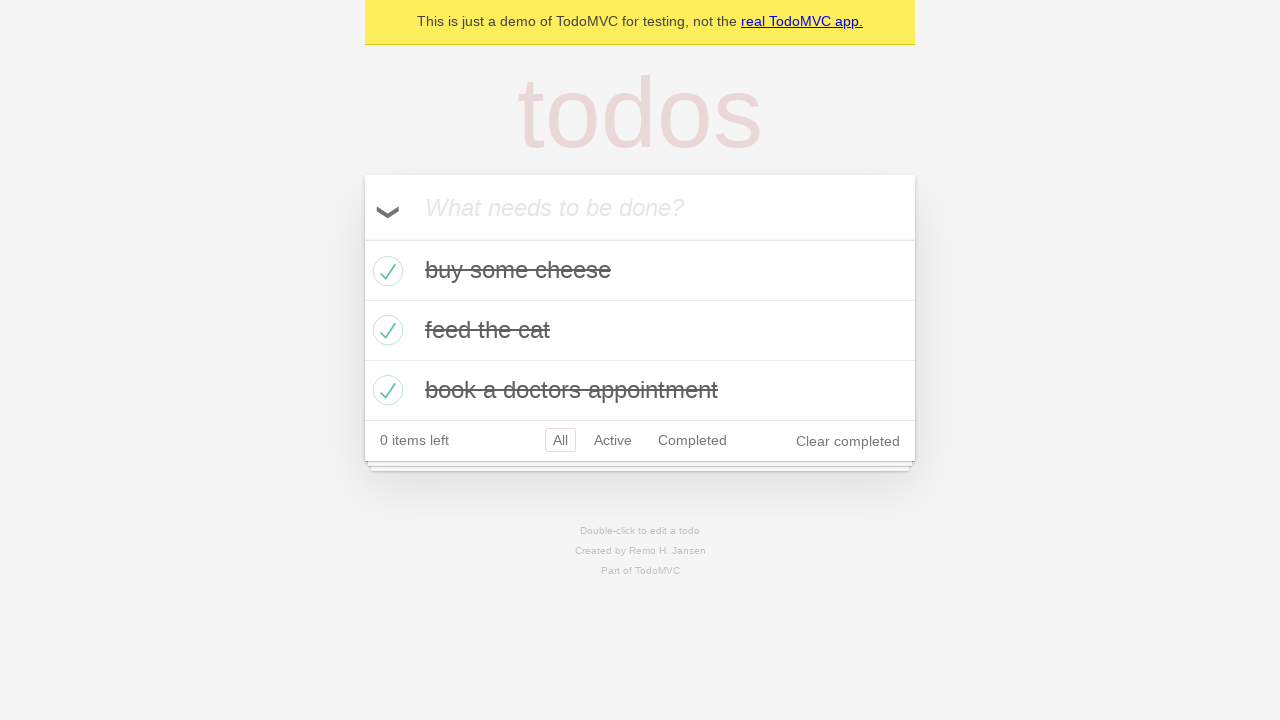

Verified that all todo items have been marked as completed
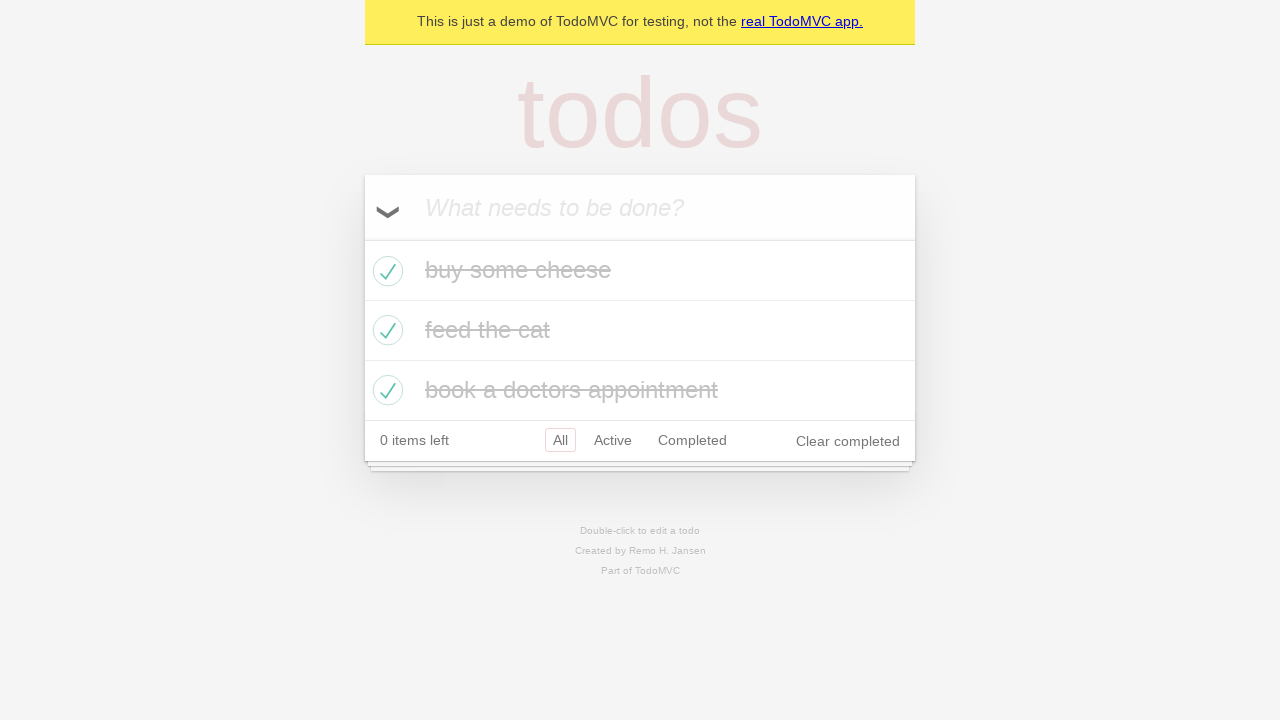

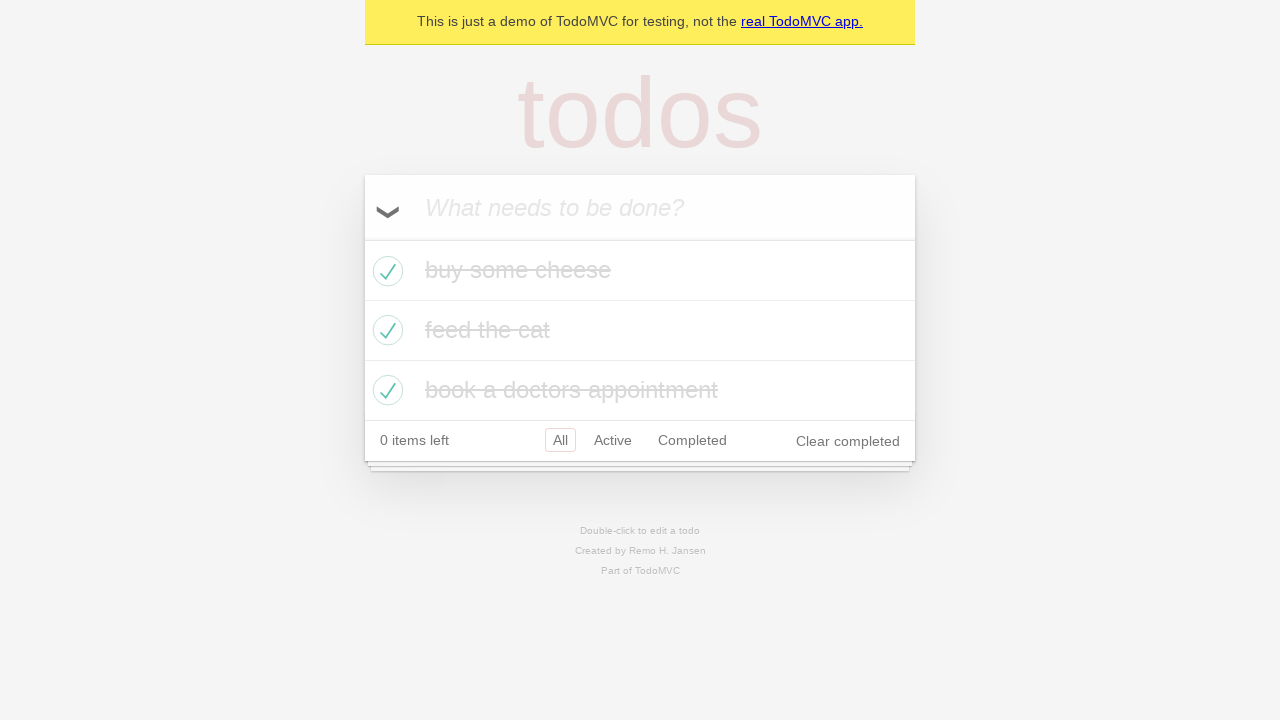